Tests a Google Docs page by checking for keyword presence, images, and links, then navigating through any found links

Starting URL: https://docs.google.com/document/d/1RMOmXTiH0Kk1aXFKV9uYu4vD0tg7zmKGChYU45uedlk/edit/without-link

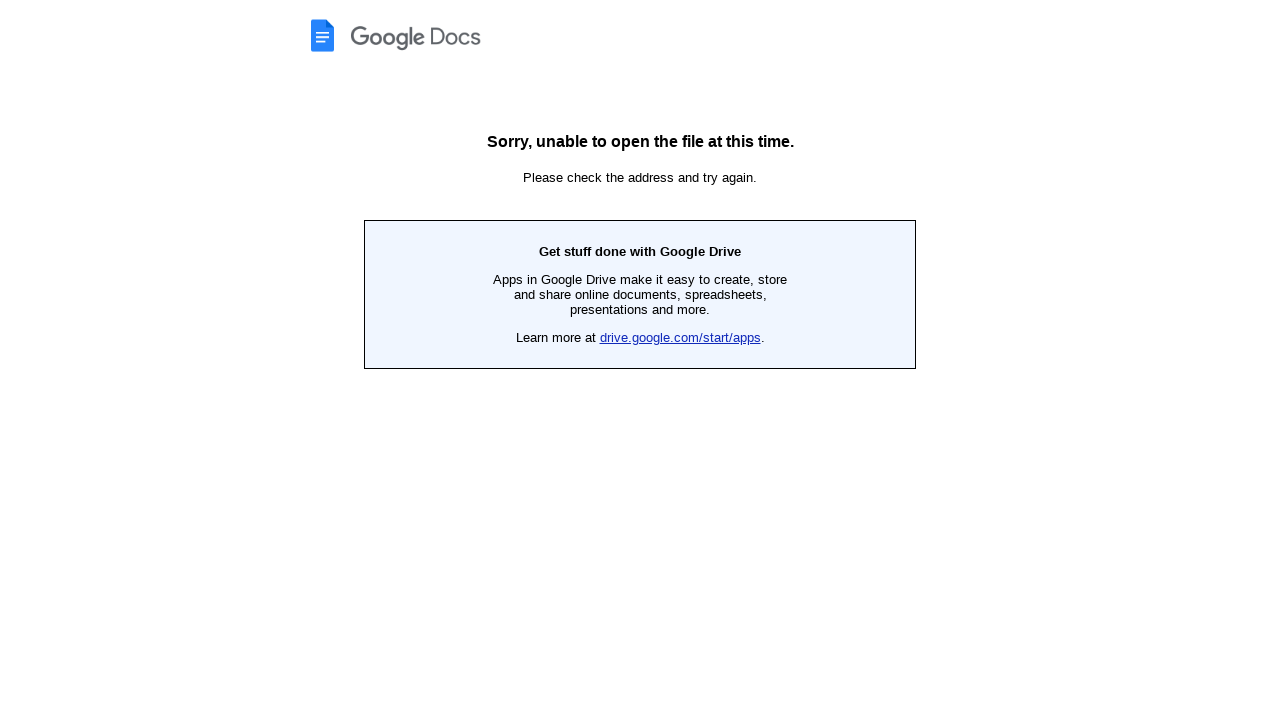

Retrieved body text from Google Docs page
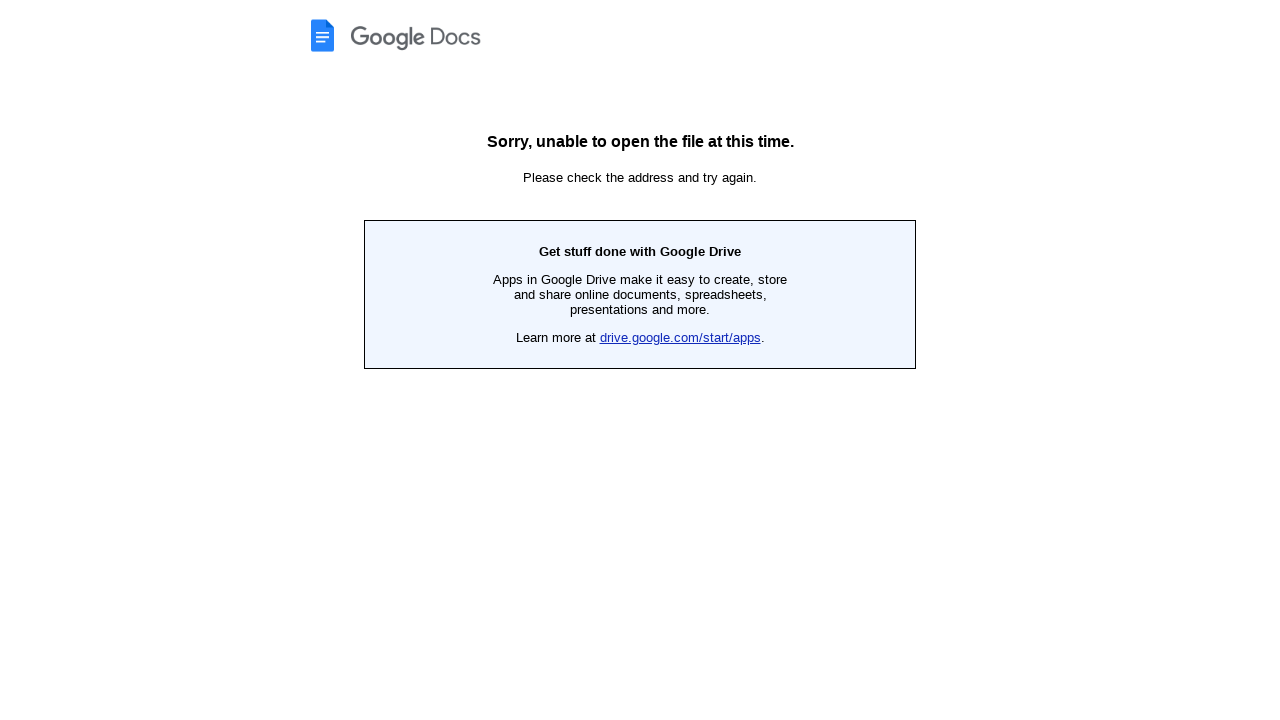

Checked for keyword 'games' - found: False
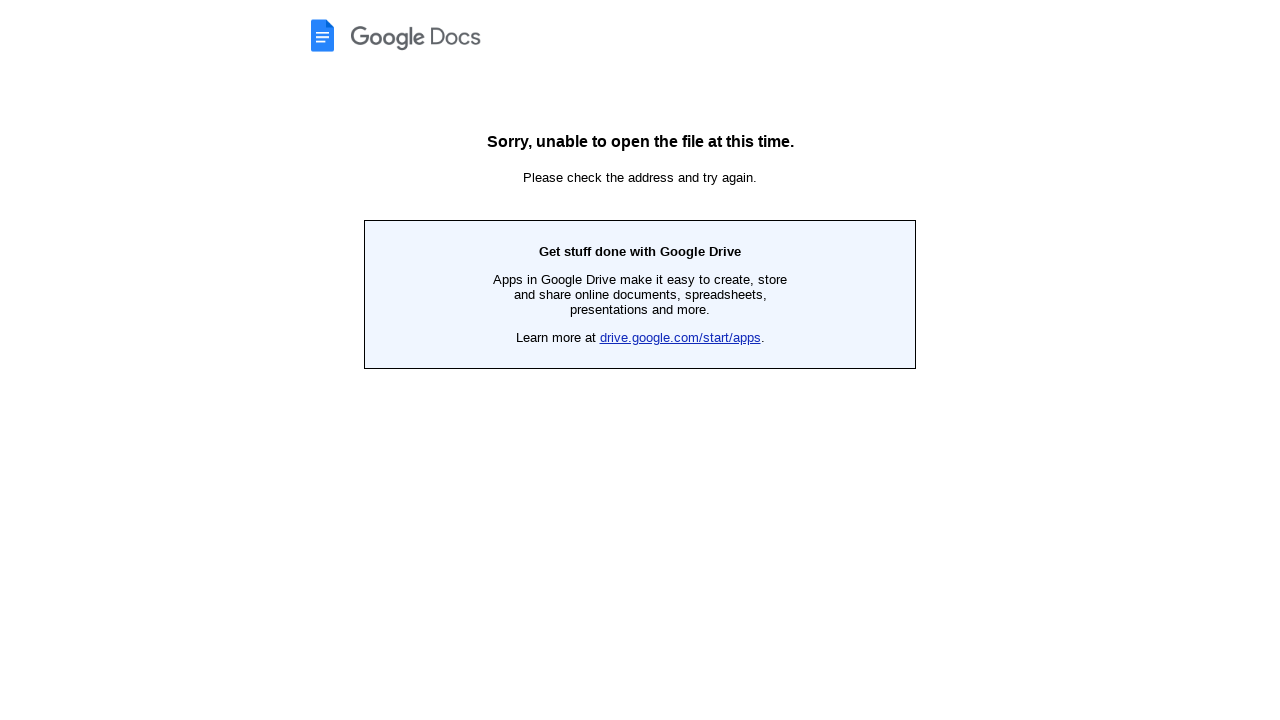

Located all images on page - count: 1
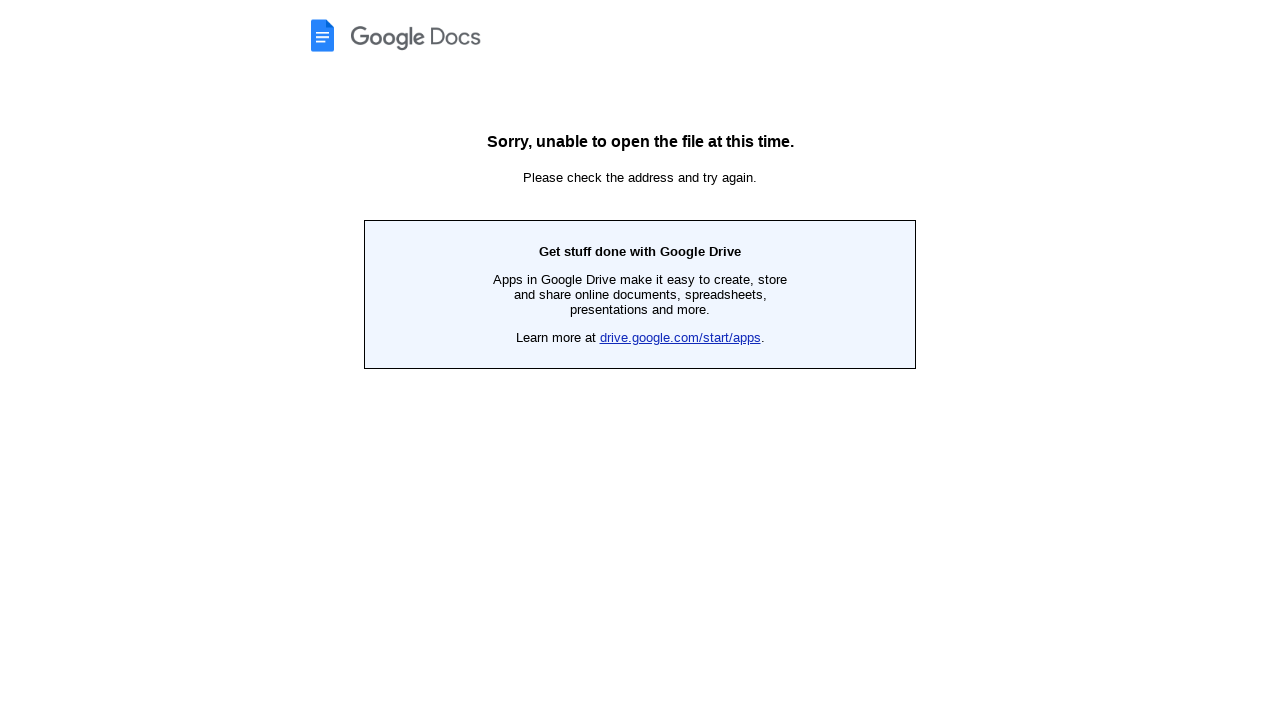

Verified image presence - found: True
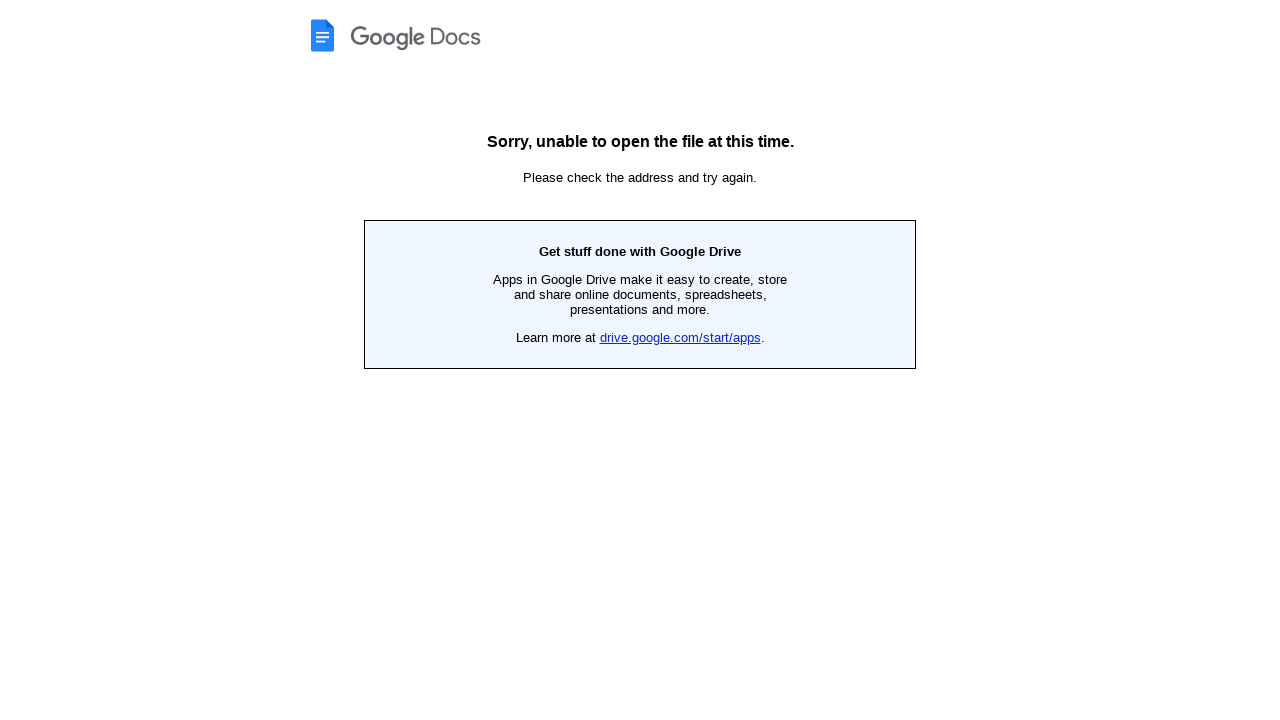

Located first link on page
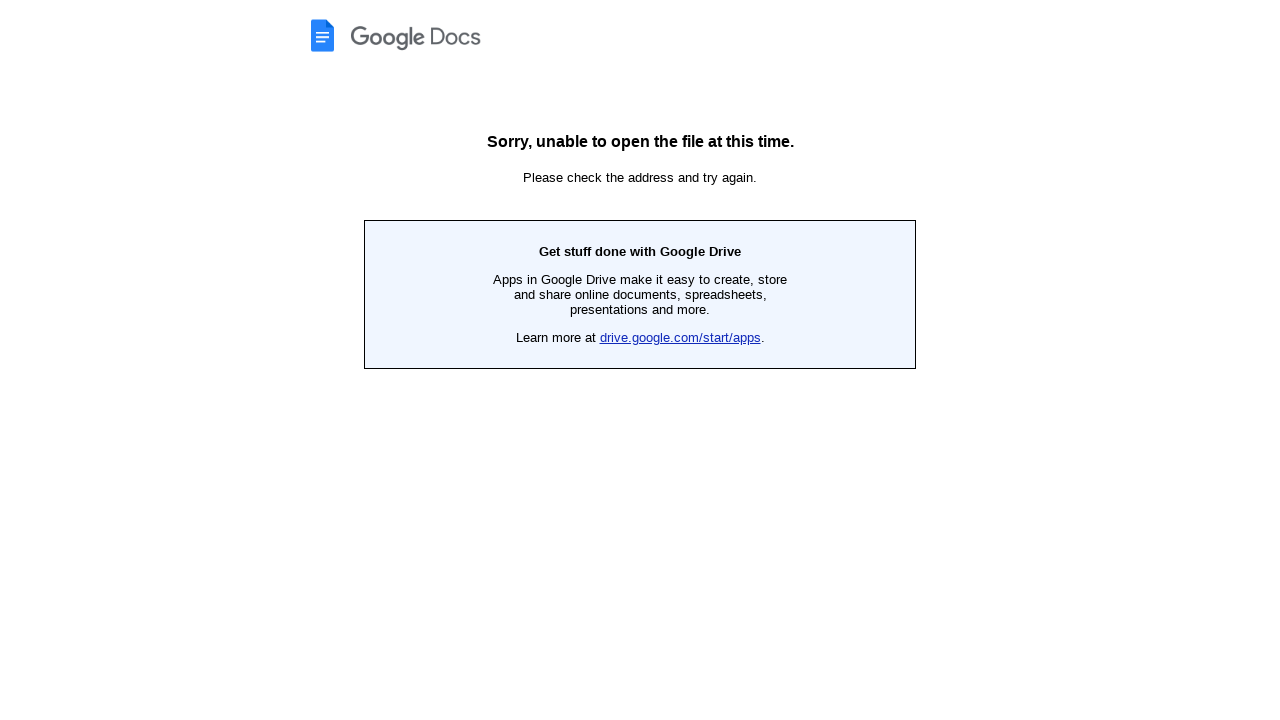

Clicked the first link found at (395, 36) on a >> nth=0
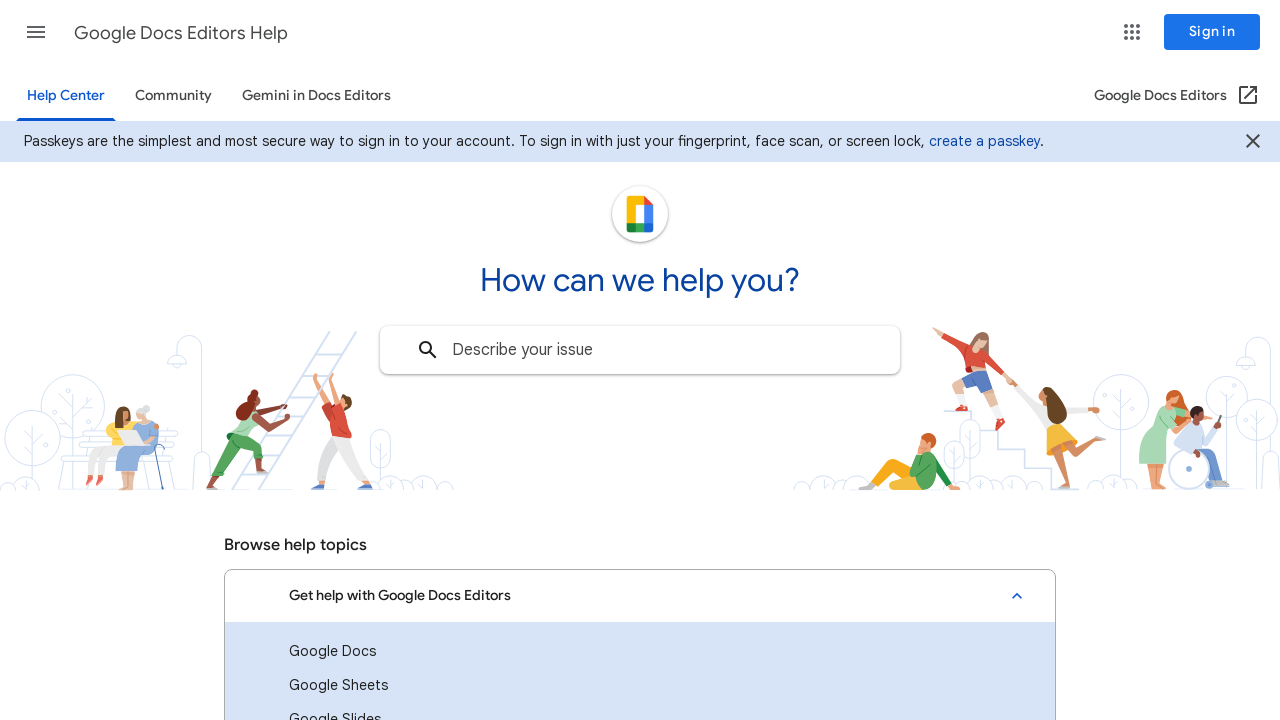

Waited for page to load after clicking link
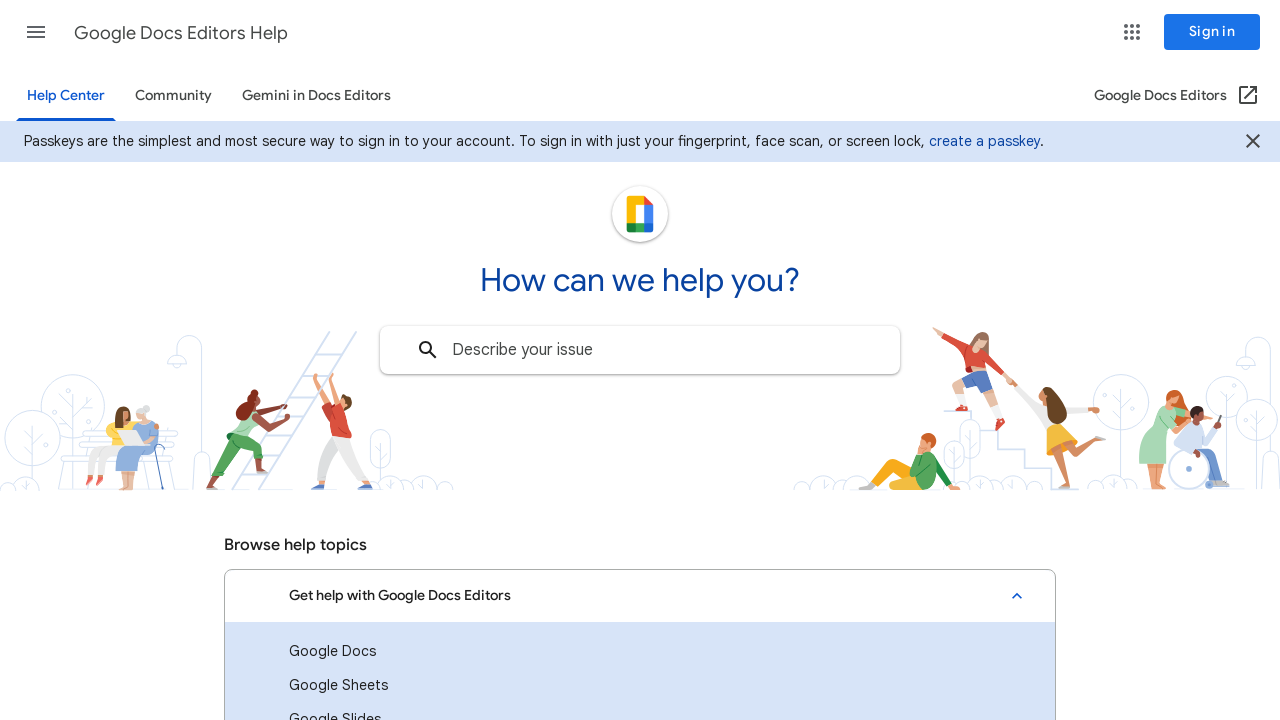

Navigated back to Google Docs page
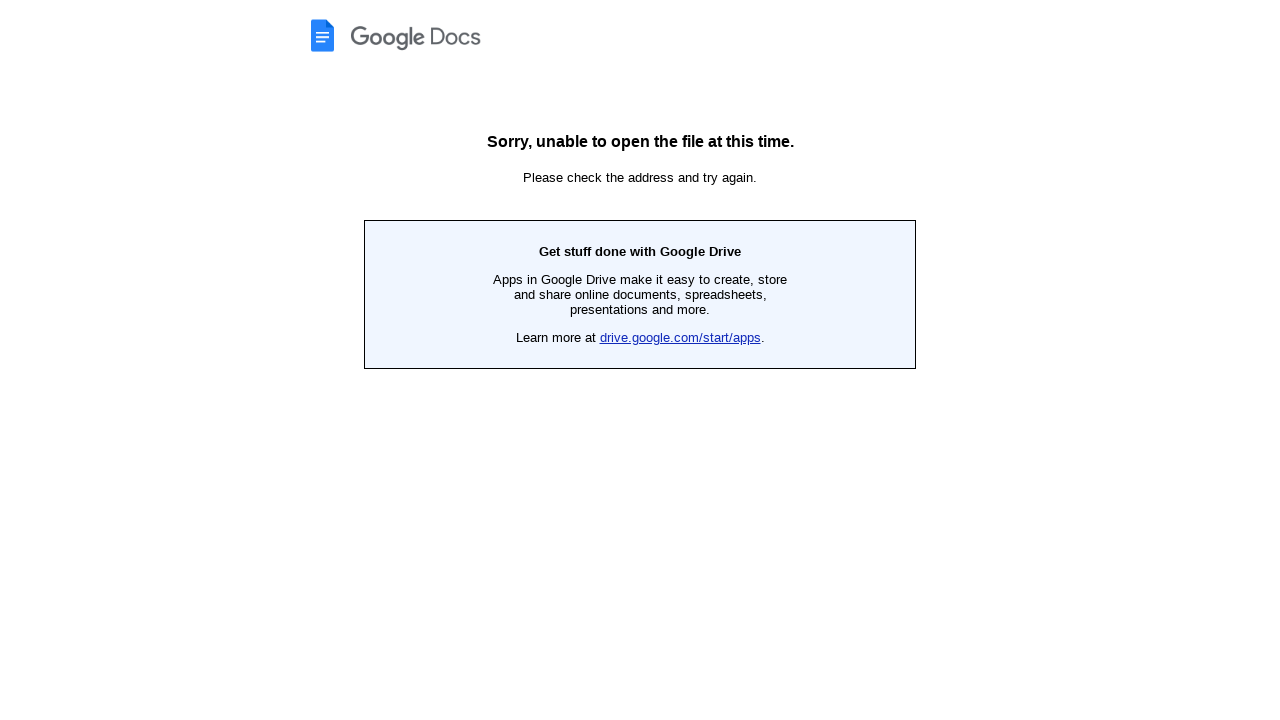

Waited for Google Docs page to reload
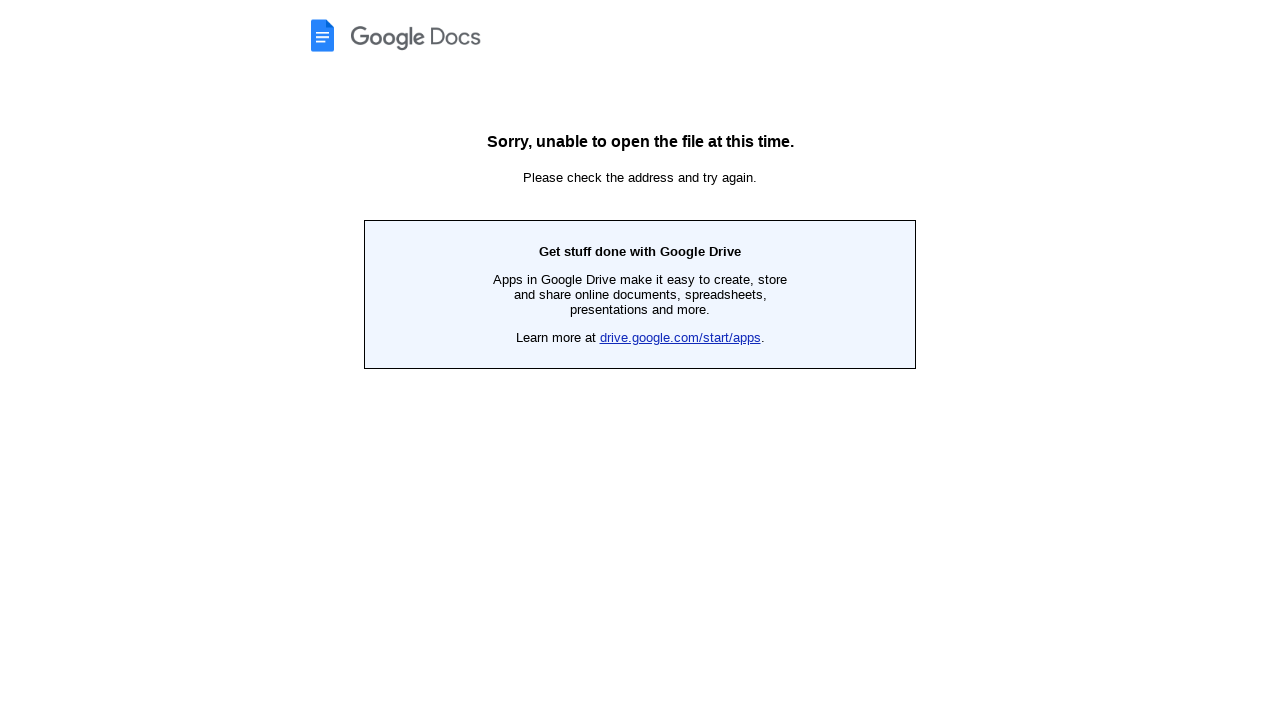

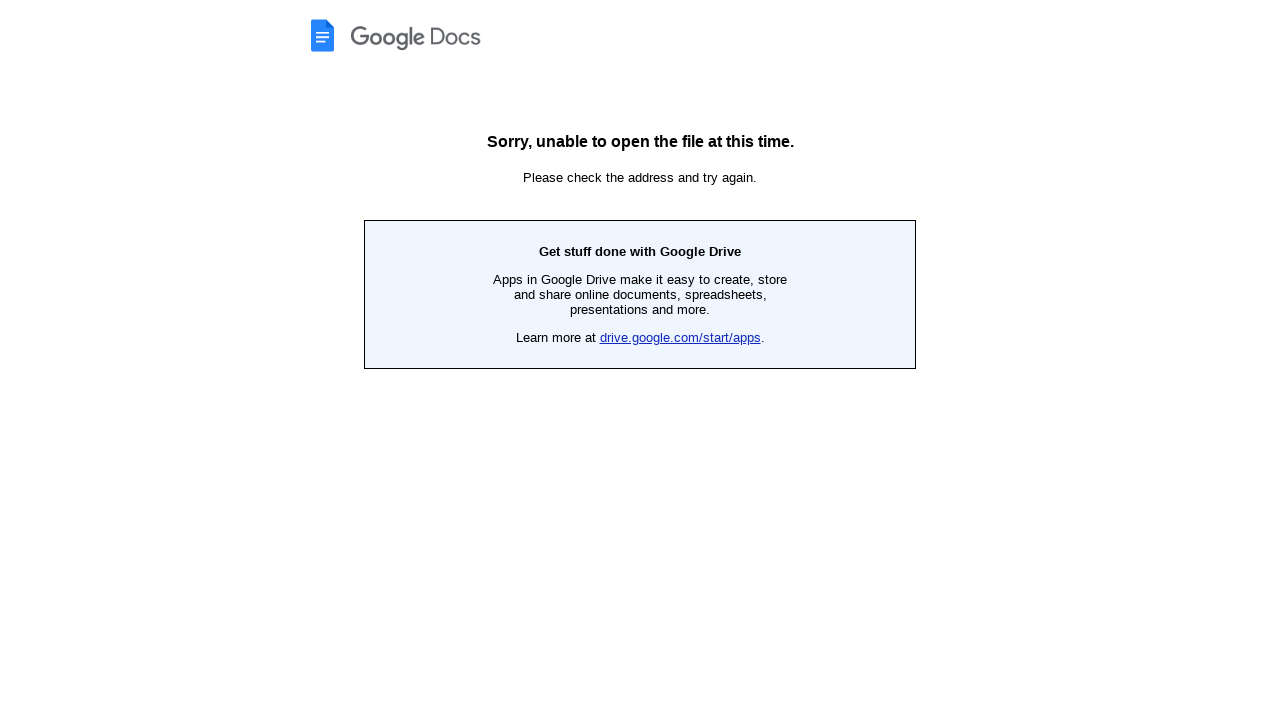